Tests JavaScript alert handling by clicking a button that triggers an alert, accepting it, reading a value from the page, performing a calculation, filling in an answer field, and submitting the form which triggers another alert.

Starting URL: http://suninjuly.github.io/alert_accept.html

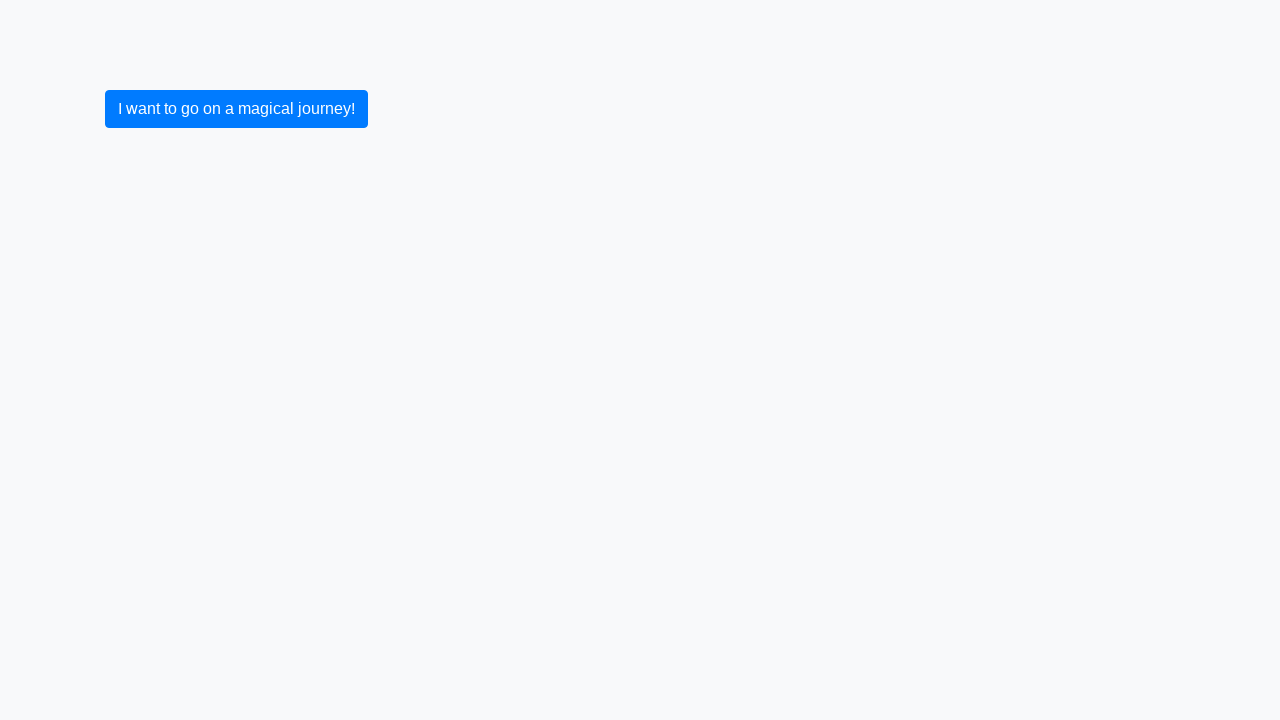

Set up dialog handler to auto-accept alerts
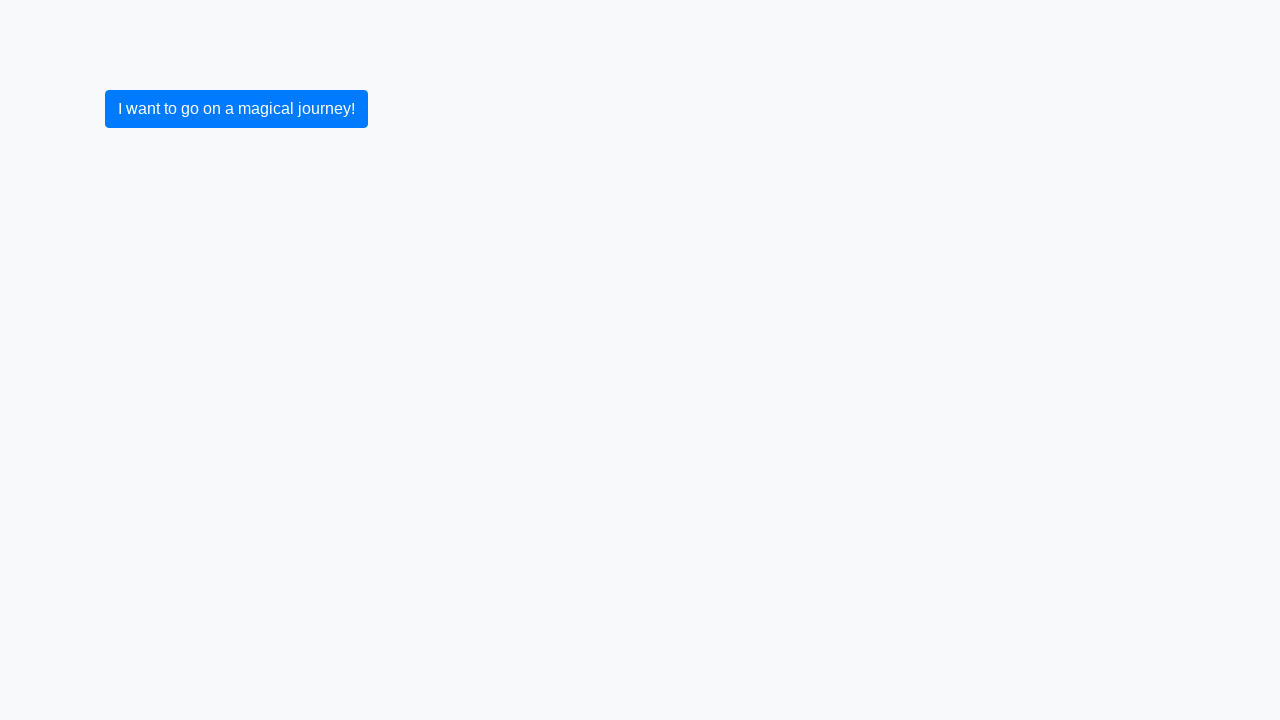

Clicked button to trigger first alert at (236, 109) on xpath=//button
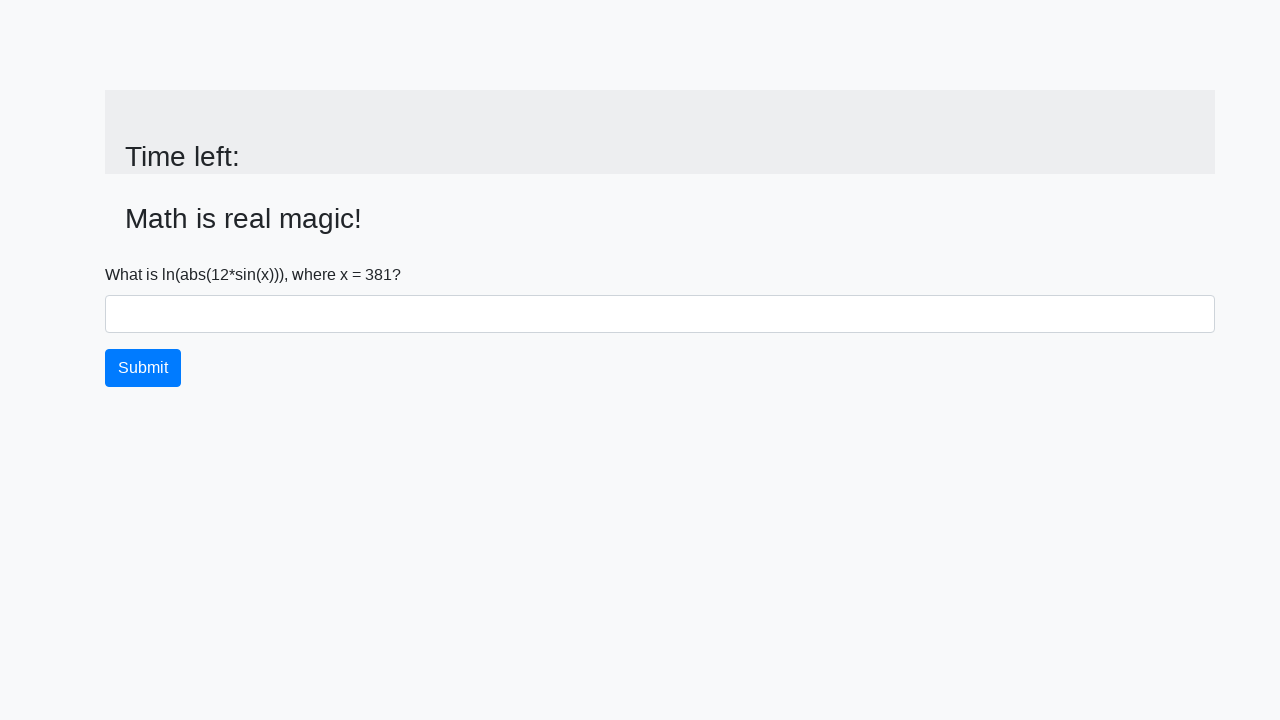

Waited for #input_value element to load after alert accepted
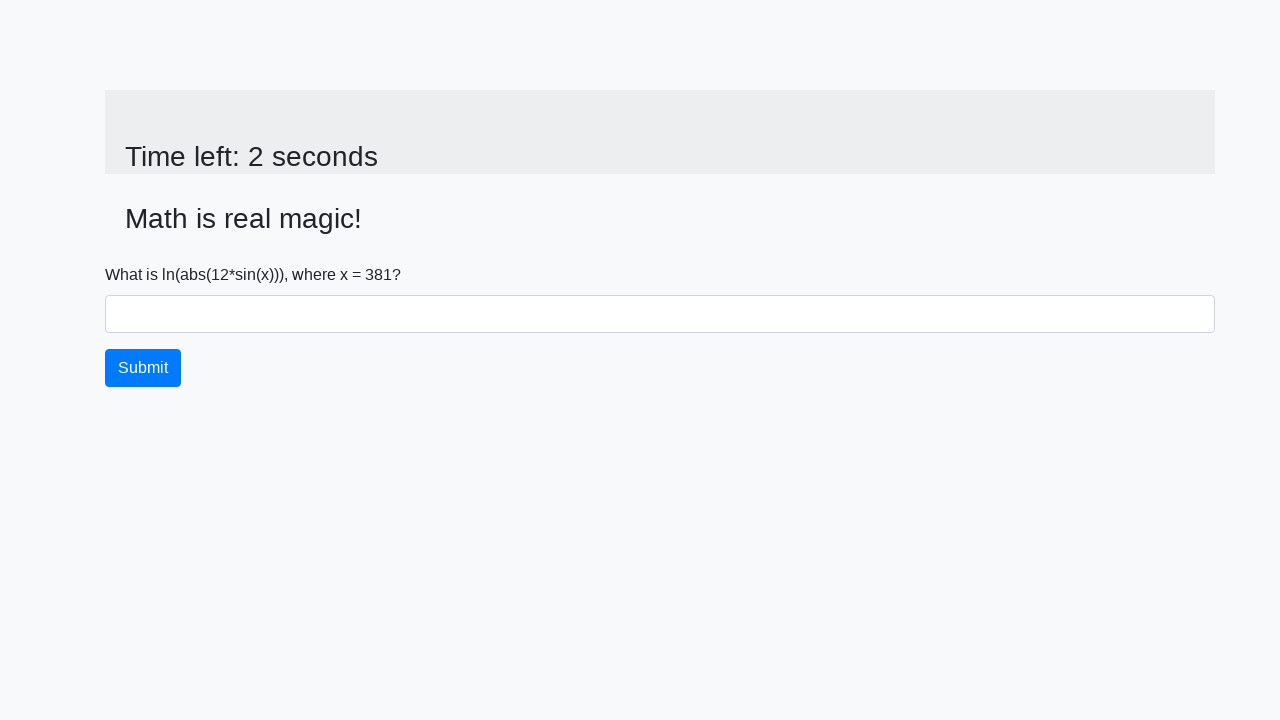

Read value from page: 381
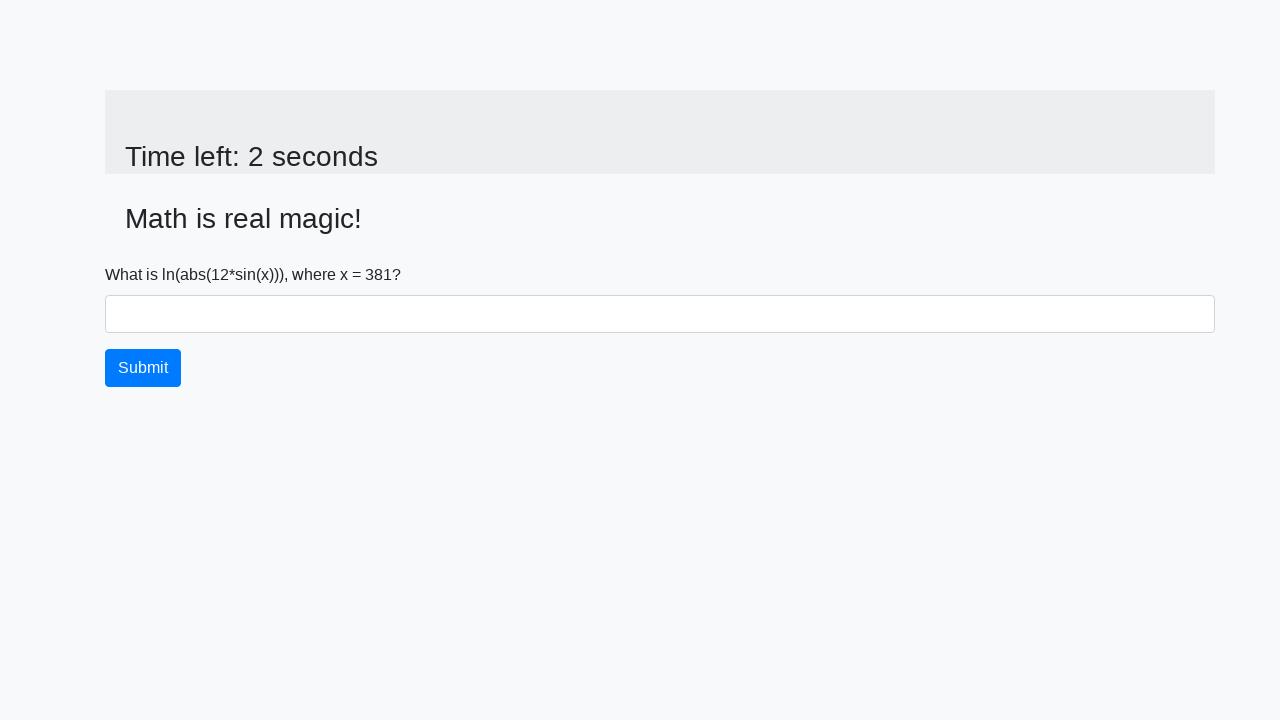

Calculated result: 2.213856105010122
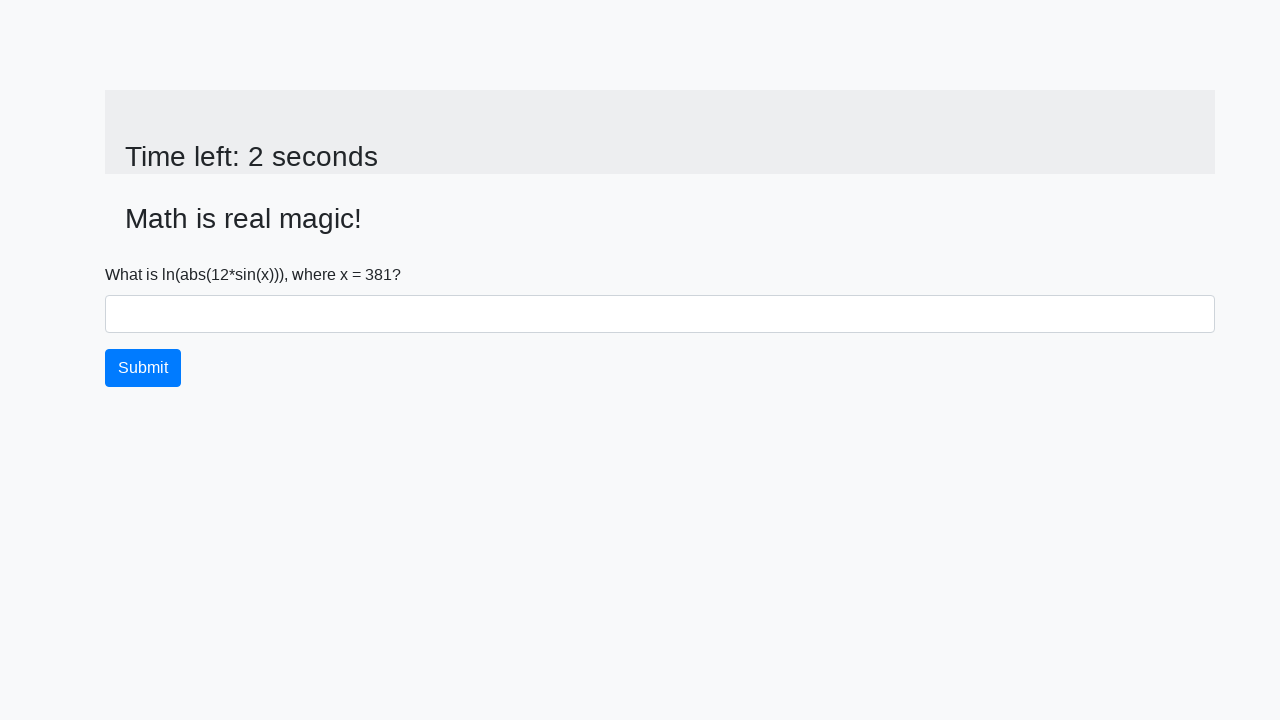

Filled answer field with calculated value: 2.213856105010122 on #answer
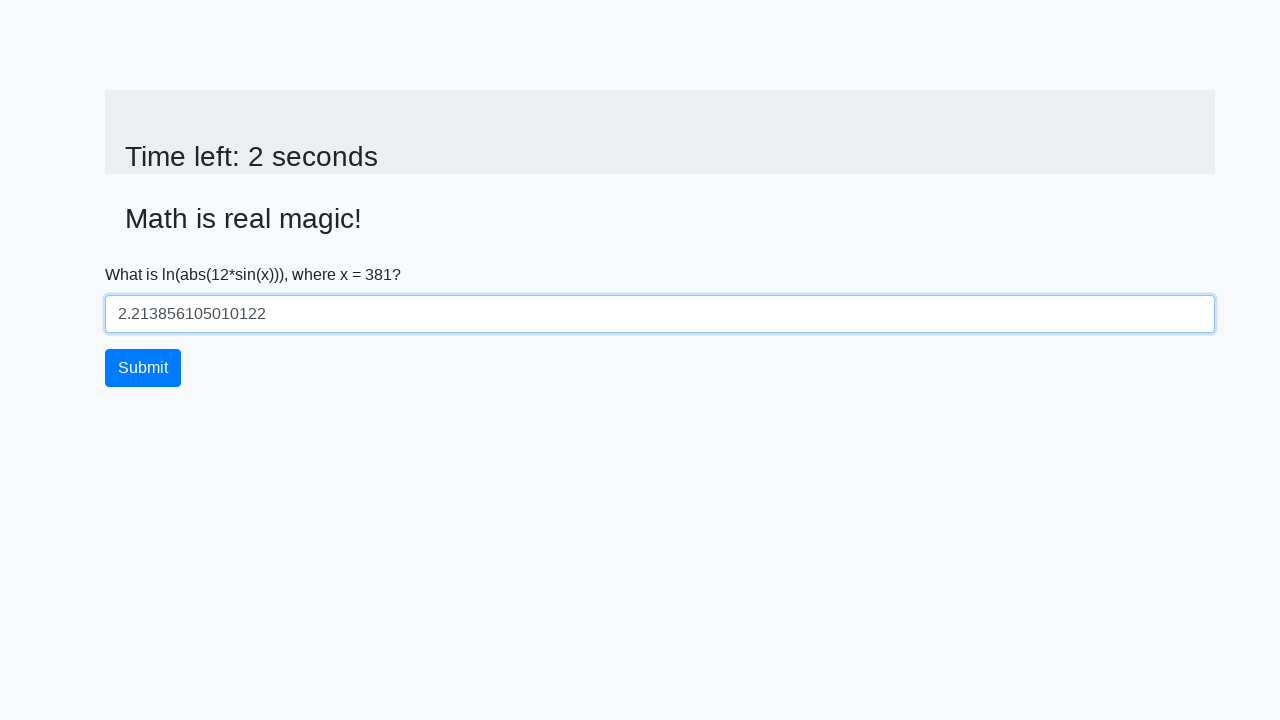

Clicked Submit button to trigger second alert at (143, 368) on xpath=//button[text()='Submit']
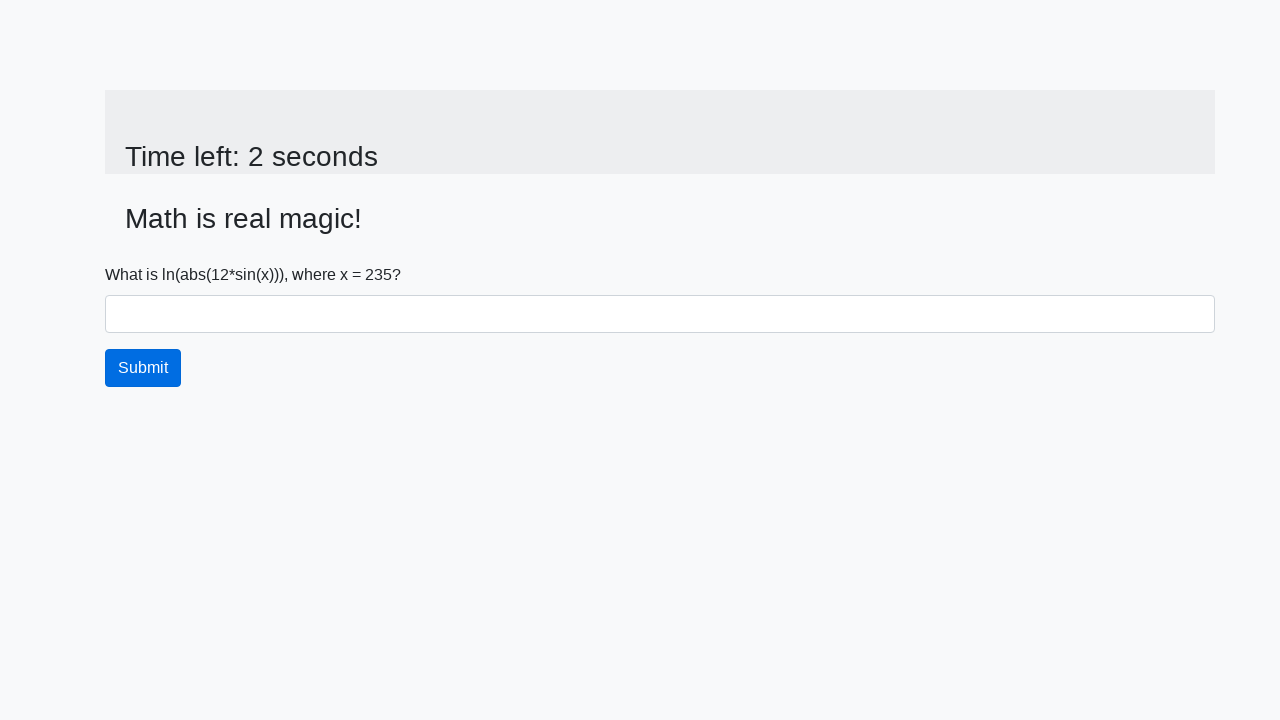

Waited 1 second for final alert to be handled
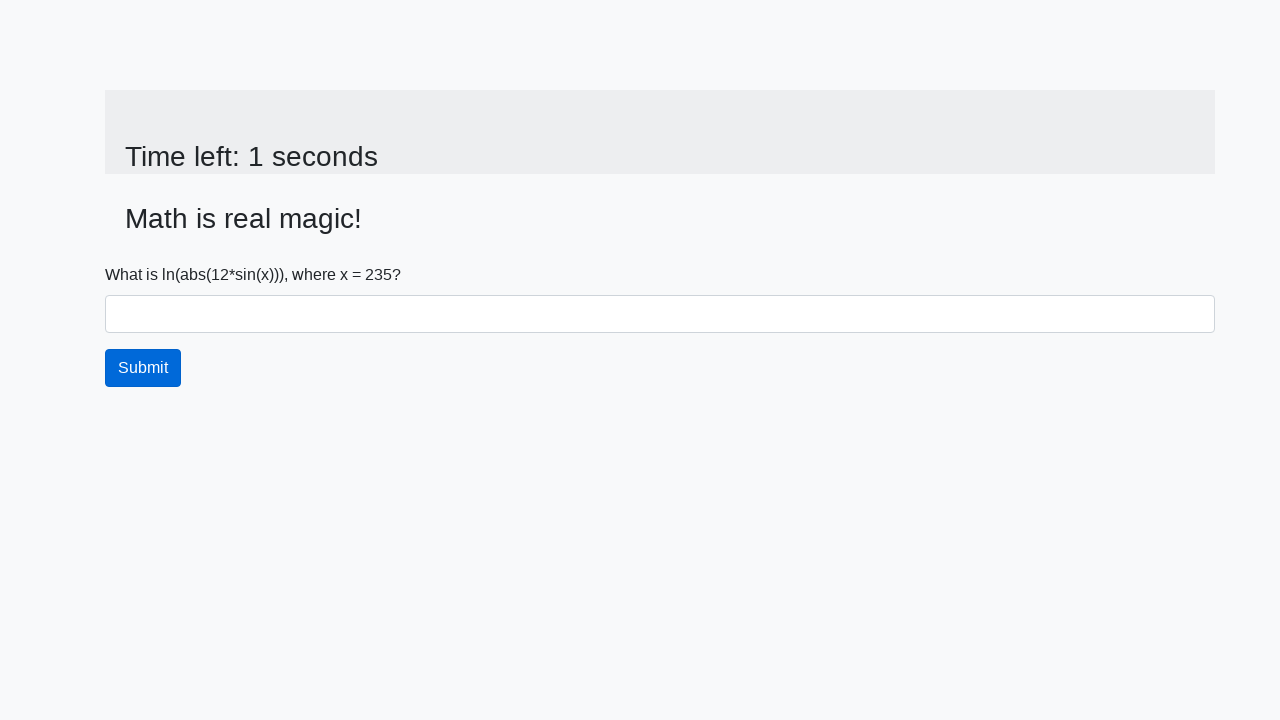

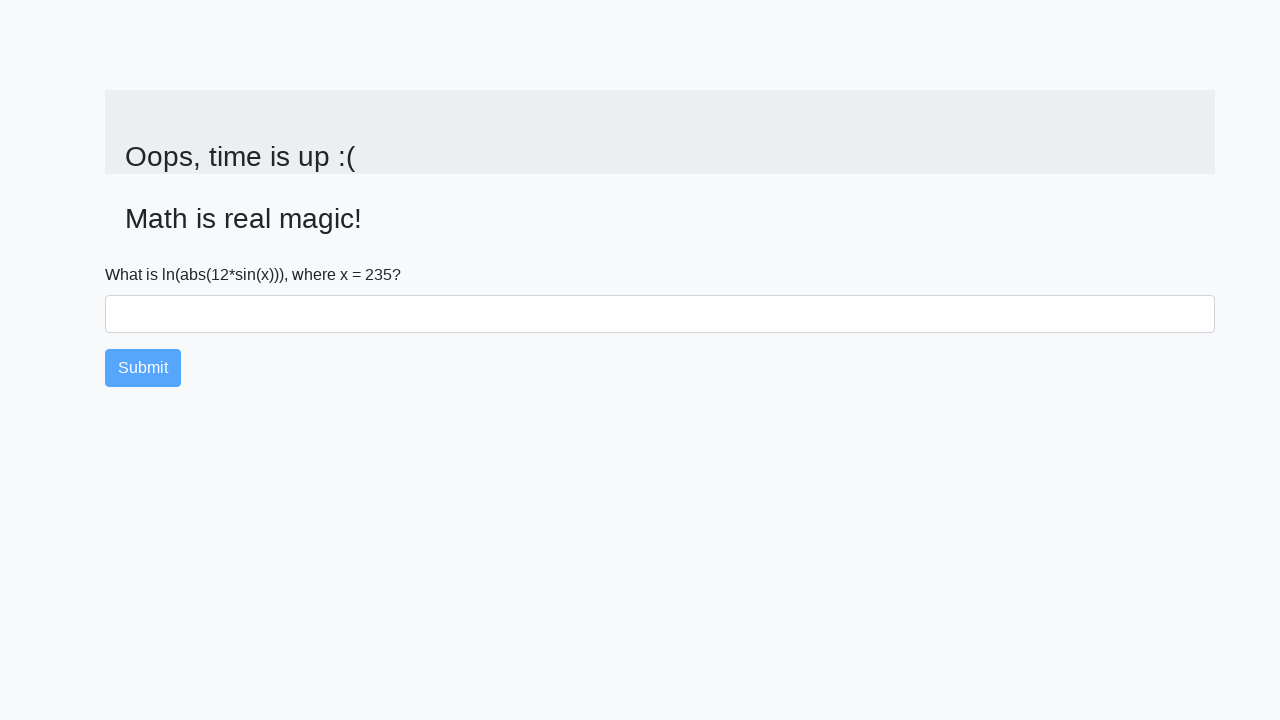